Tests right-click context menu by opening it, hovering over an option, and clicking it

Starting URL: http://swisnl.github.io/jQuery-contextMenu/demo.html

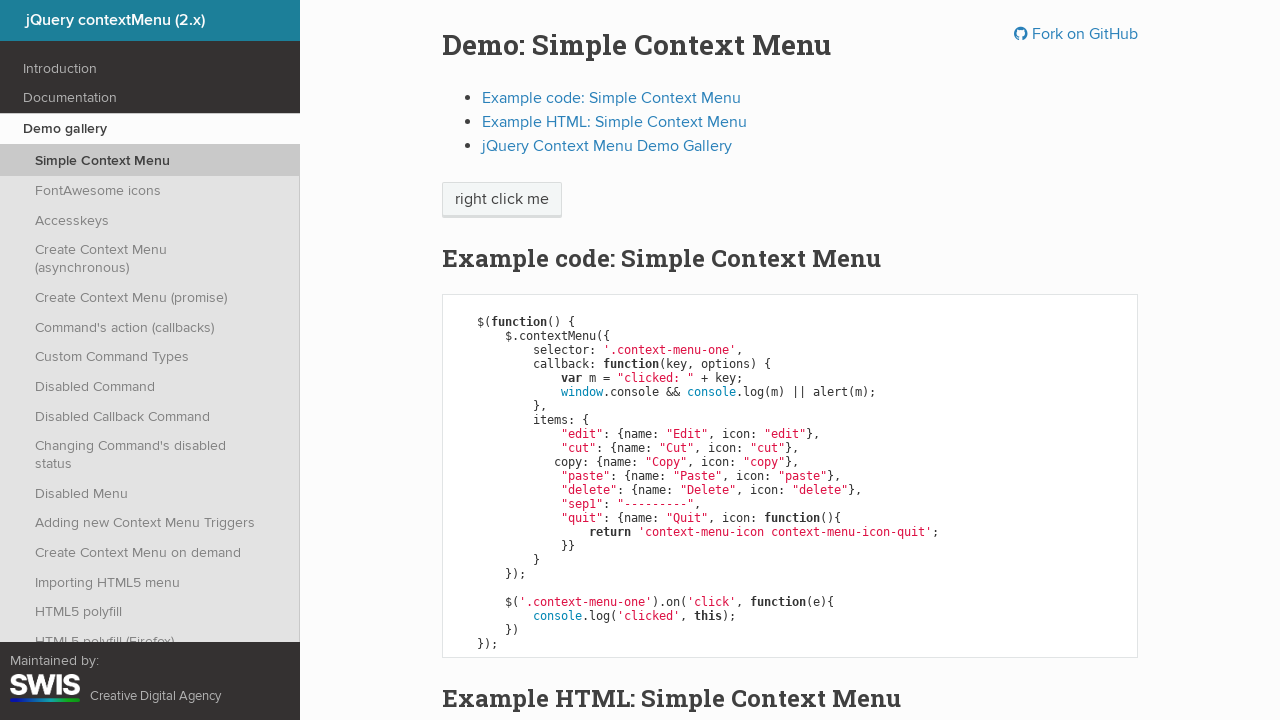

Right-clicked on 'right click me' element to open context menu at (502, 200) on //span[text()='right click me']
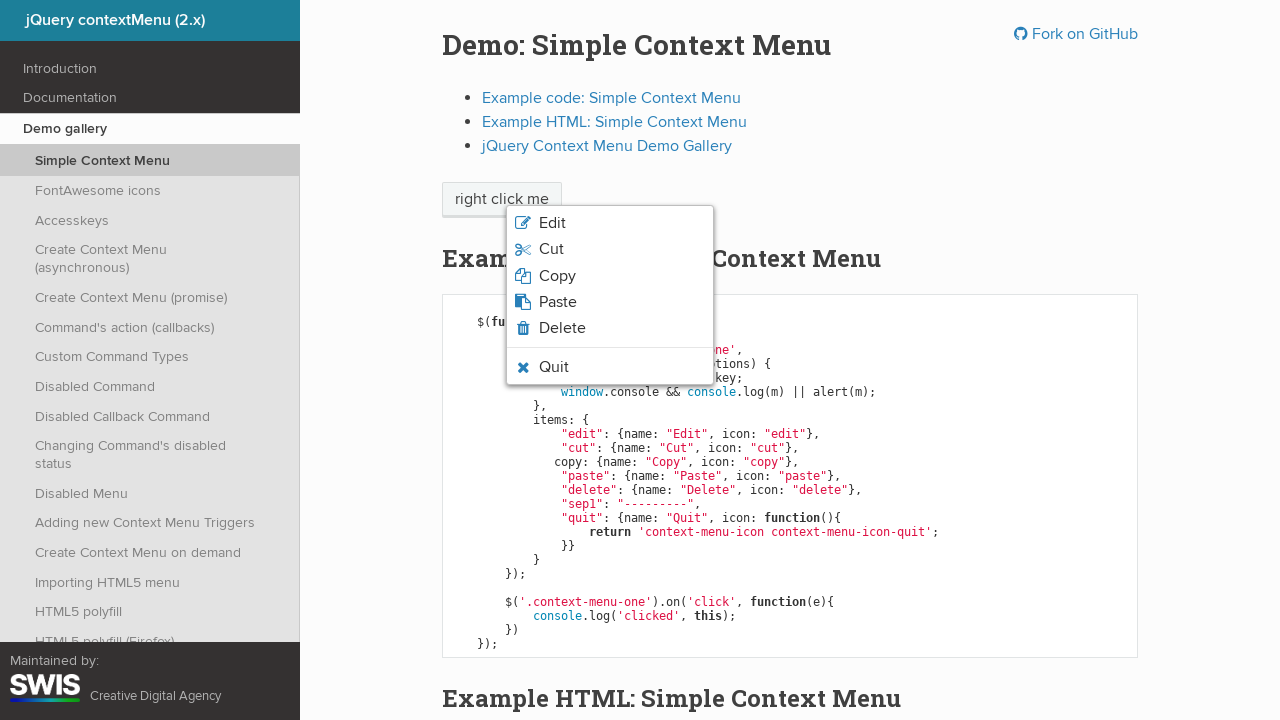

Hovered over 'Quit' option in context menu at (554, 367) on xpath=//span[text()='Quit']
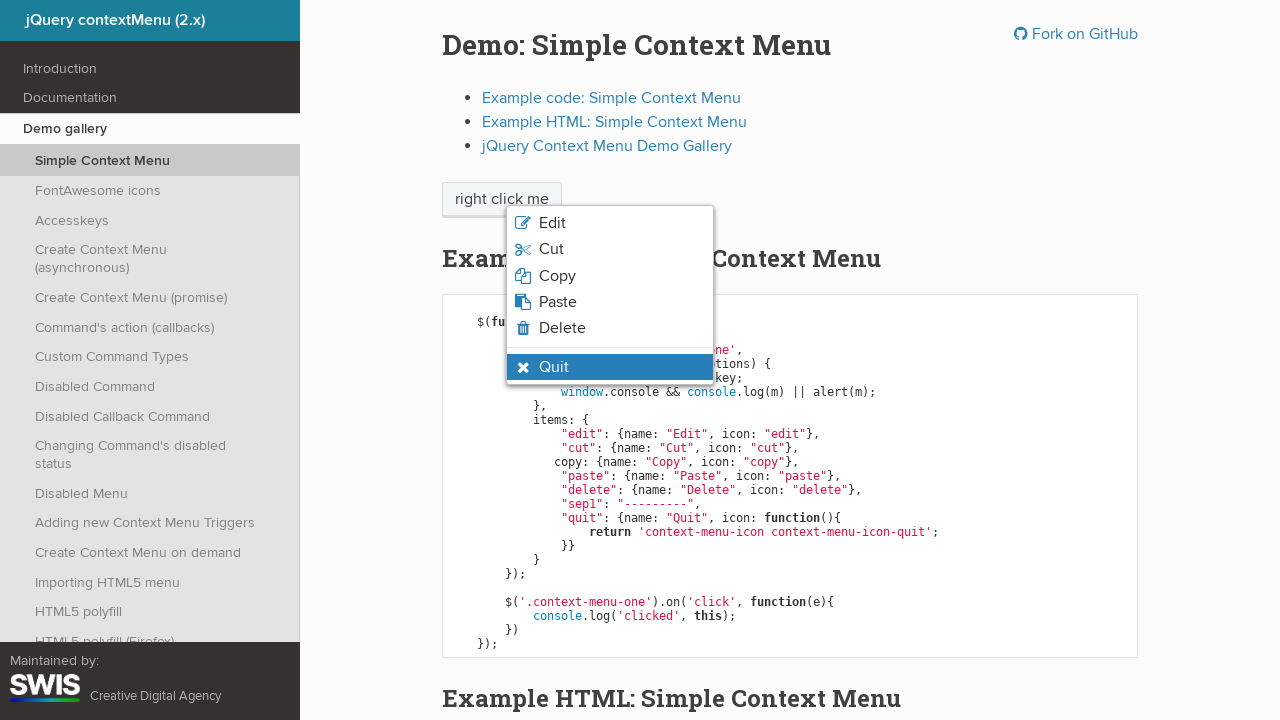

Clicked the 'Quit' button from visible context menu at (554, 367) on xpath=//li[contains(@class,'context-menu-visible')]/span[text()='Quit']
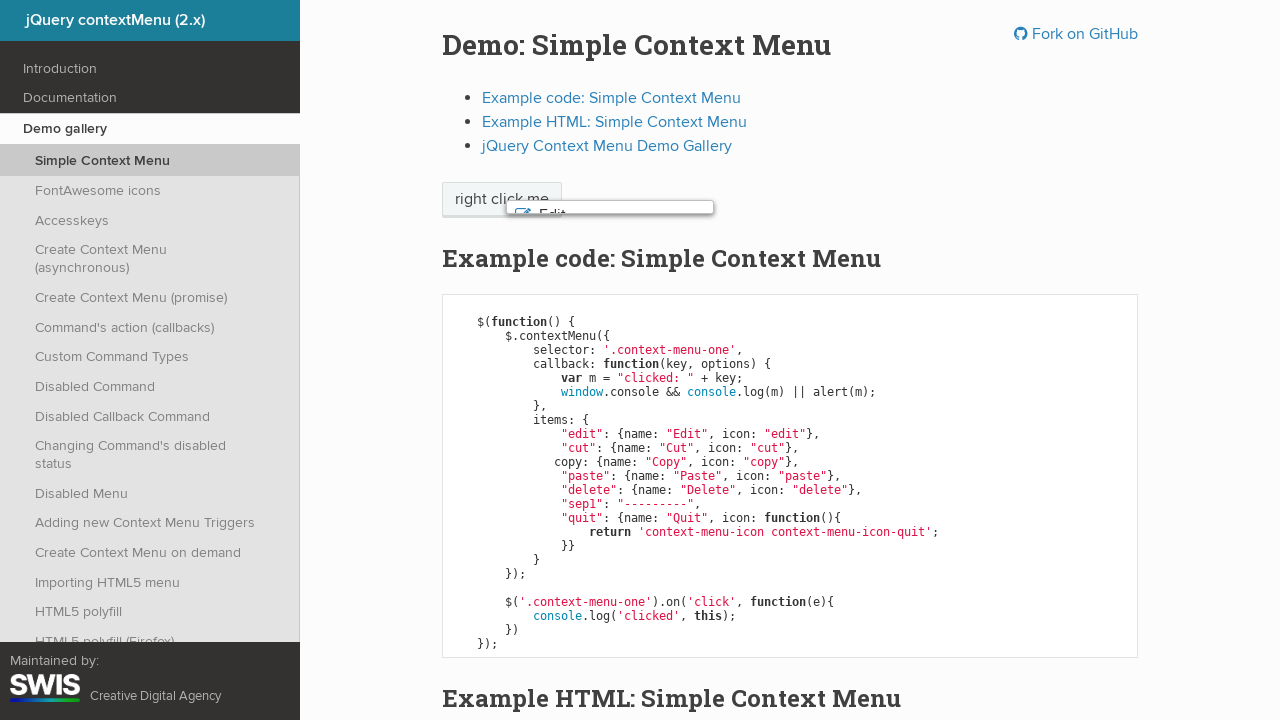

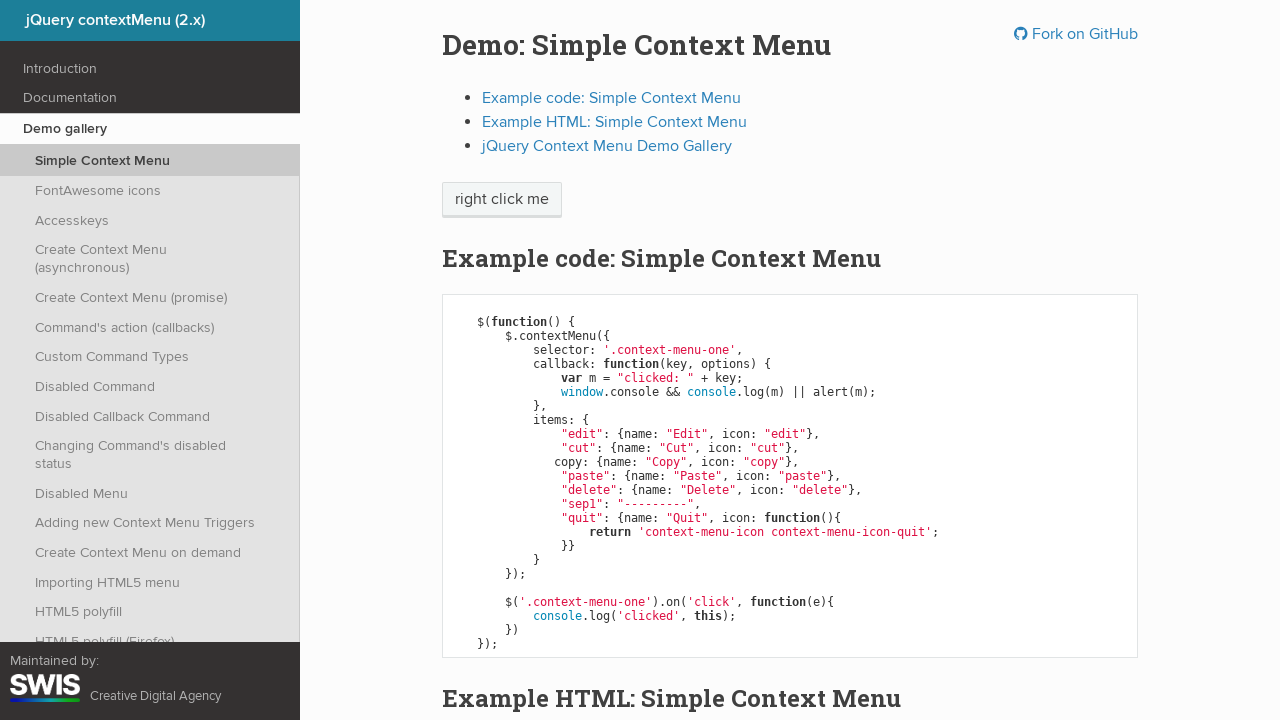